Tests the combined green and blue loading functionality, verifying multiple state transitions as both colors load sequentially with different timing.

Starting URL: https://kristinek.github.io/site/examples/loading_color

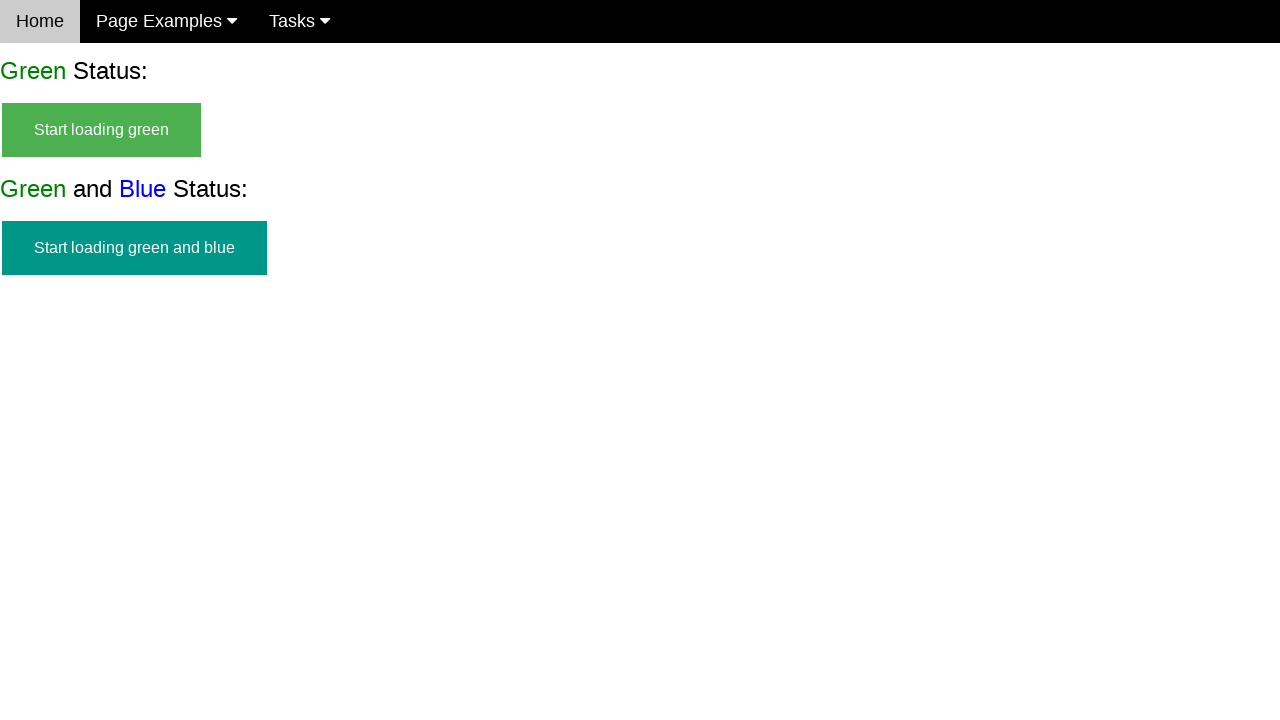

Green and blue status element attached to DOM
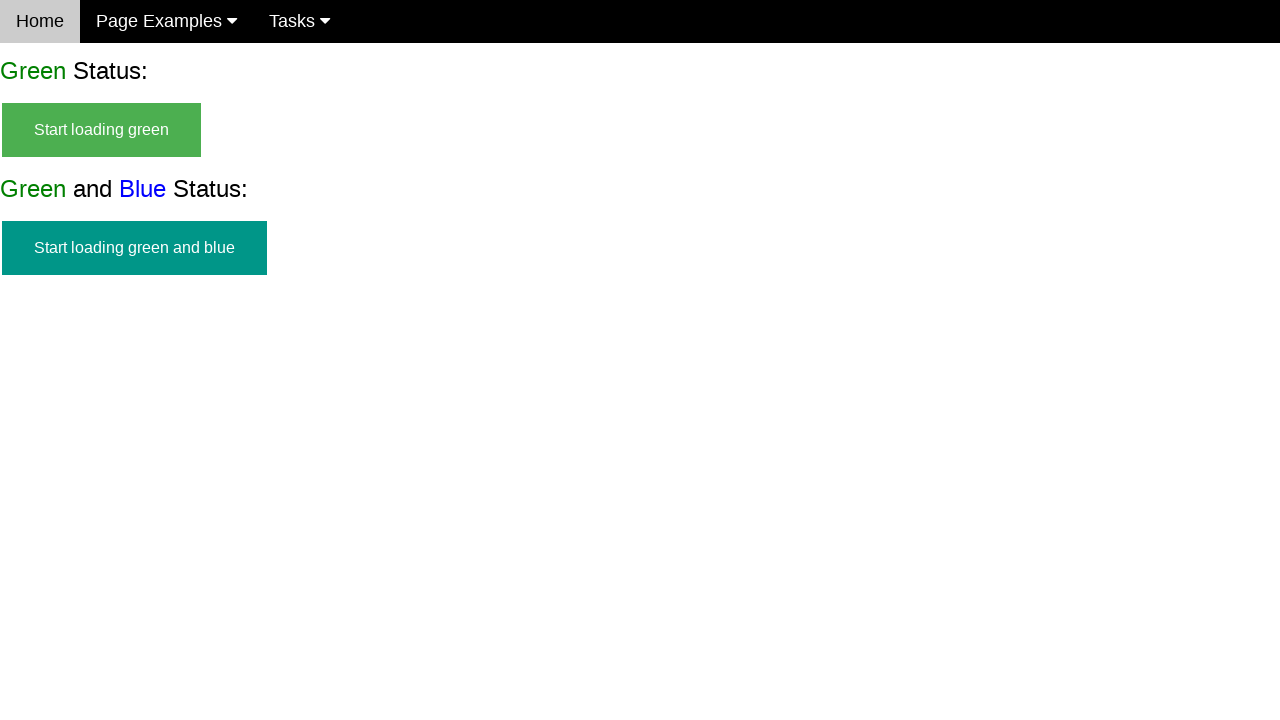

Start green and blue button became visible
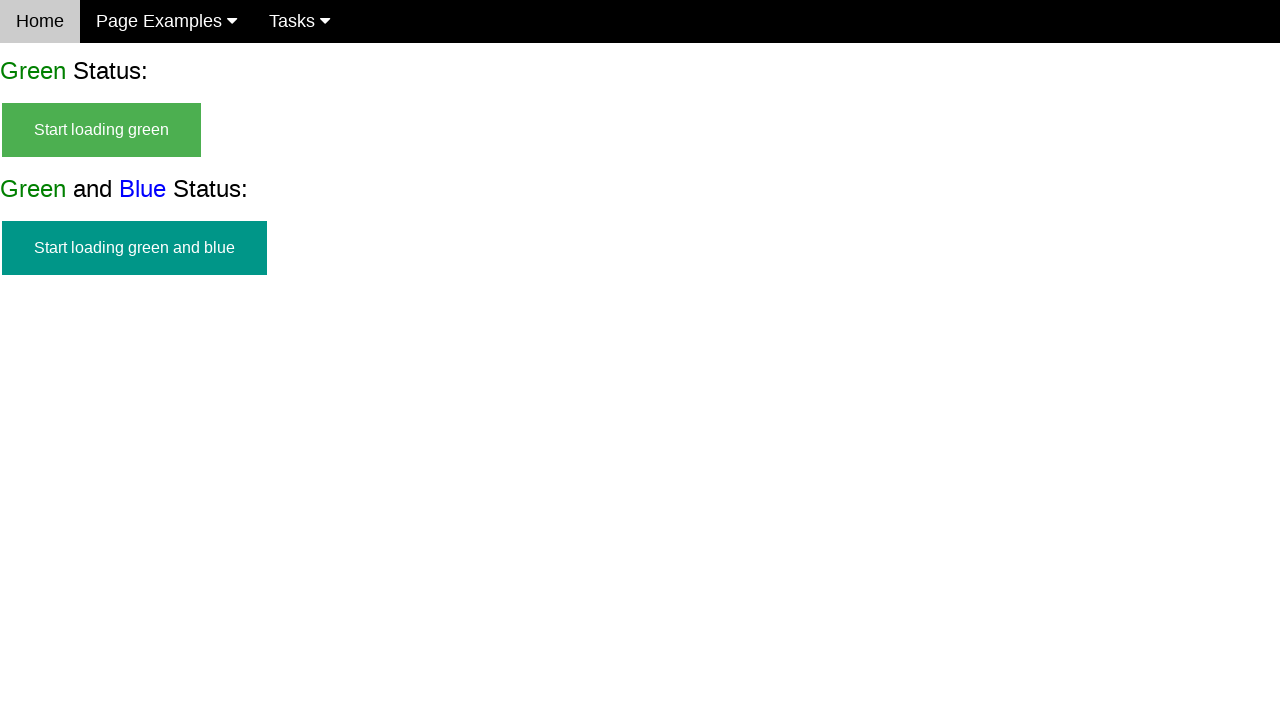

Clicked start green and blue button at (134, 248) on #start_green_and_blue
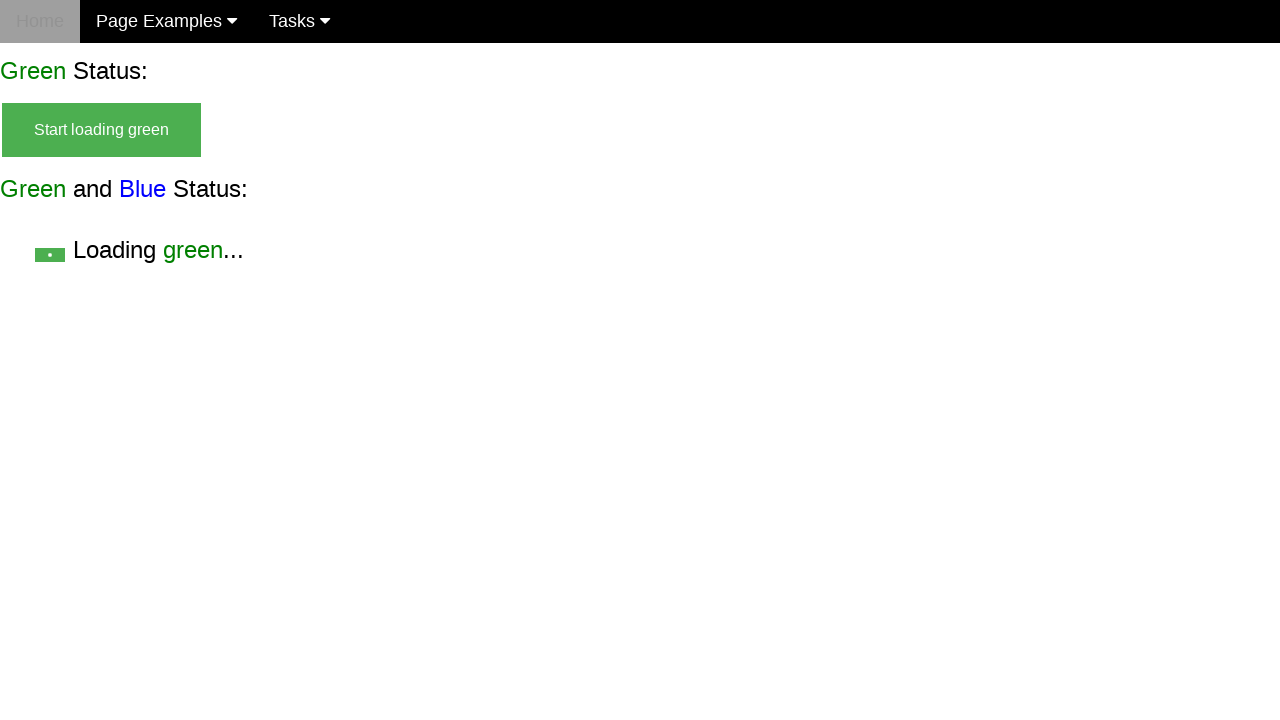

Verified start button is hidden
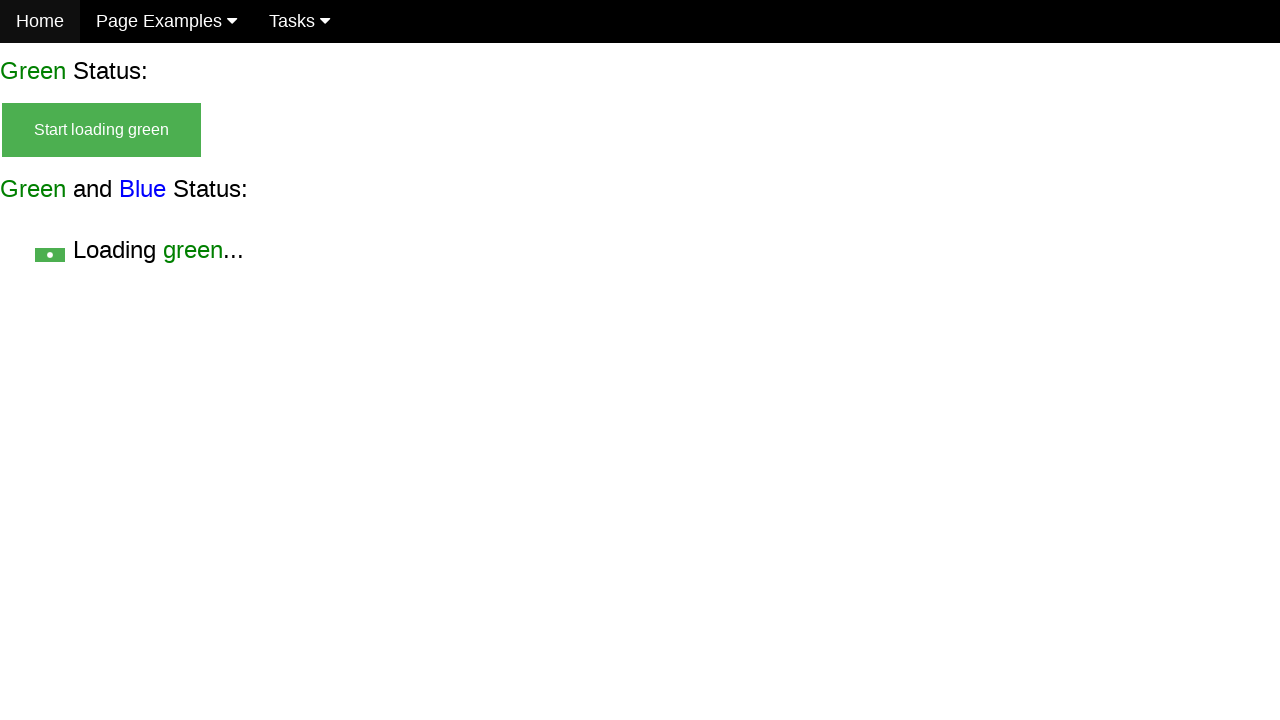

Verified green loading without blue is visible
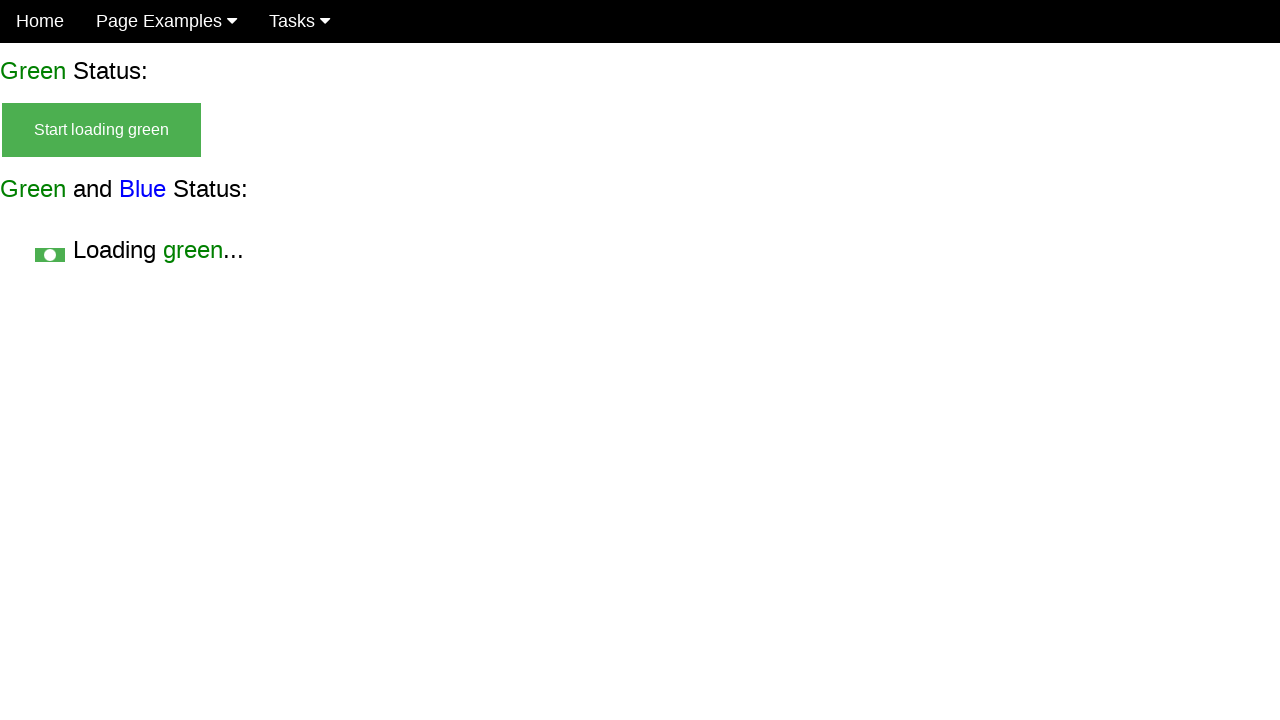

Green with blue loading state became visible
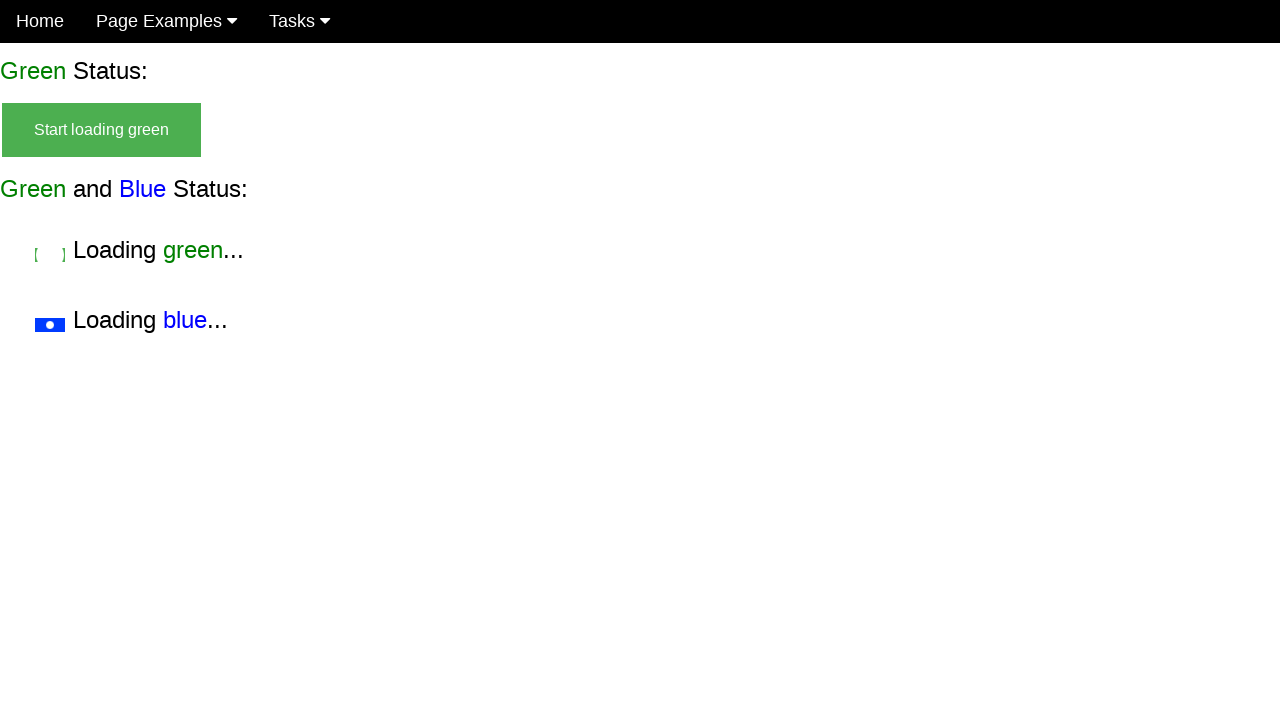

Verified start button remains hidden during green with blue loading
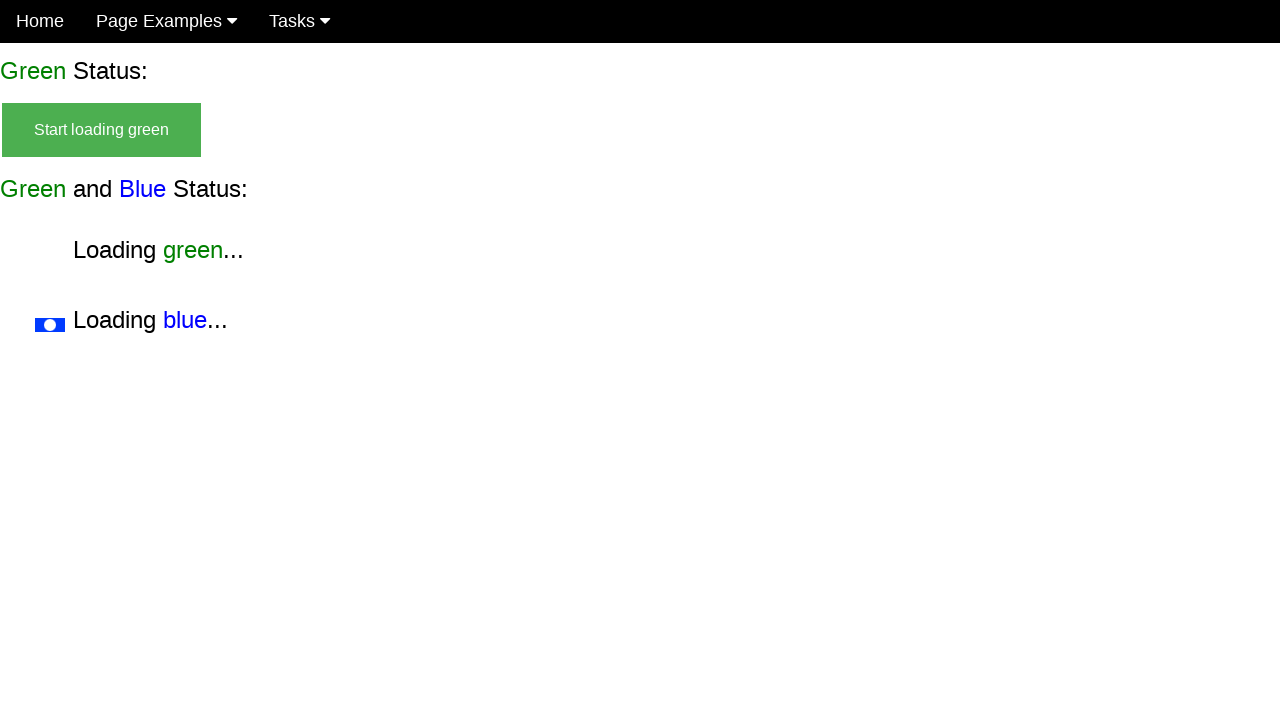

Verified green with blue loading state is visible
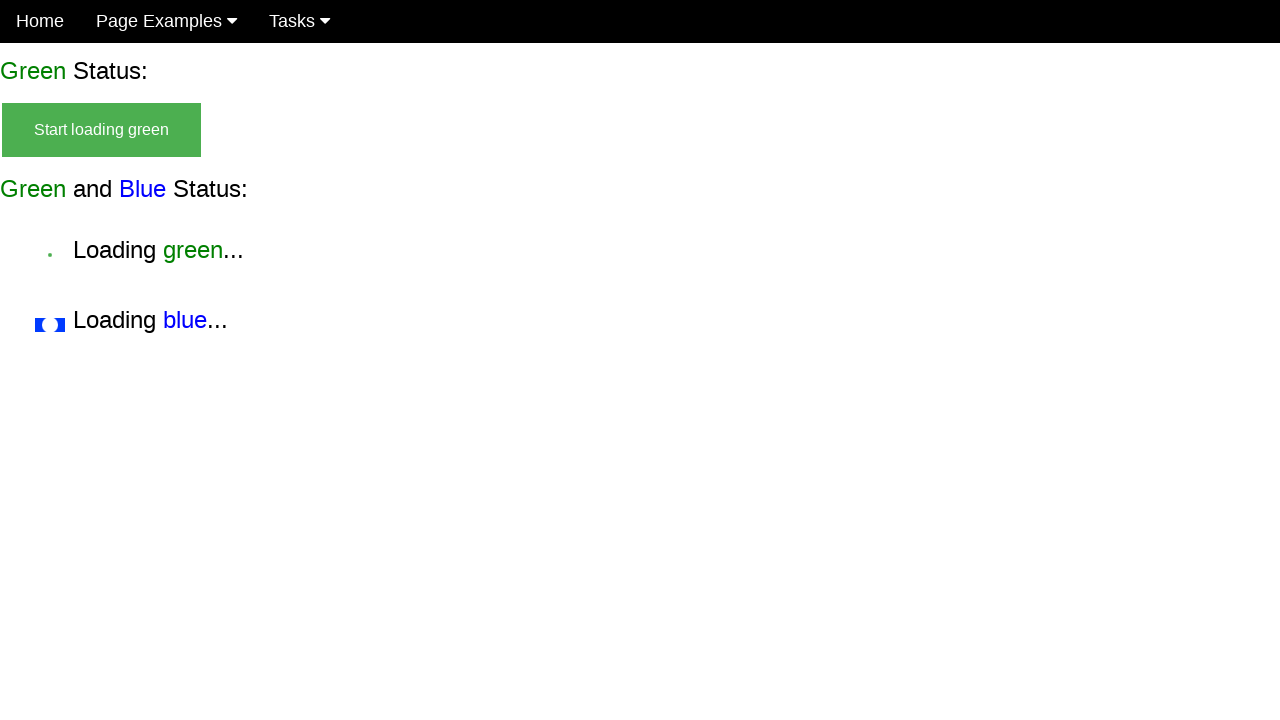

Blue loading without green state became visible
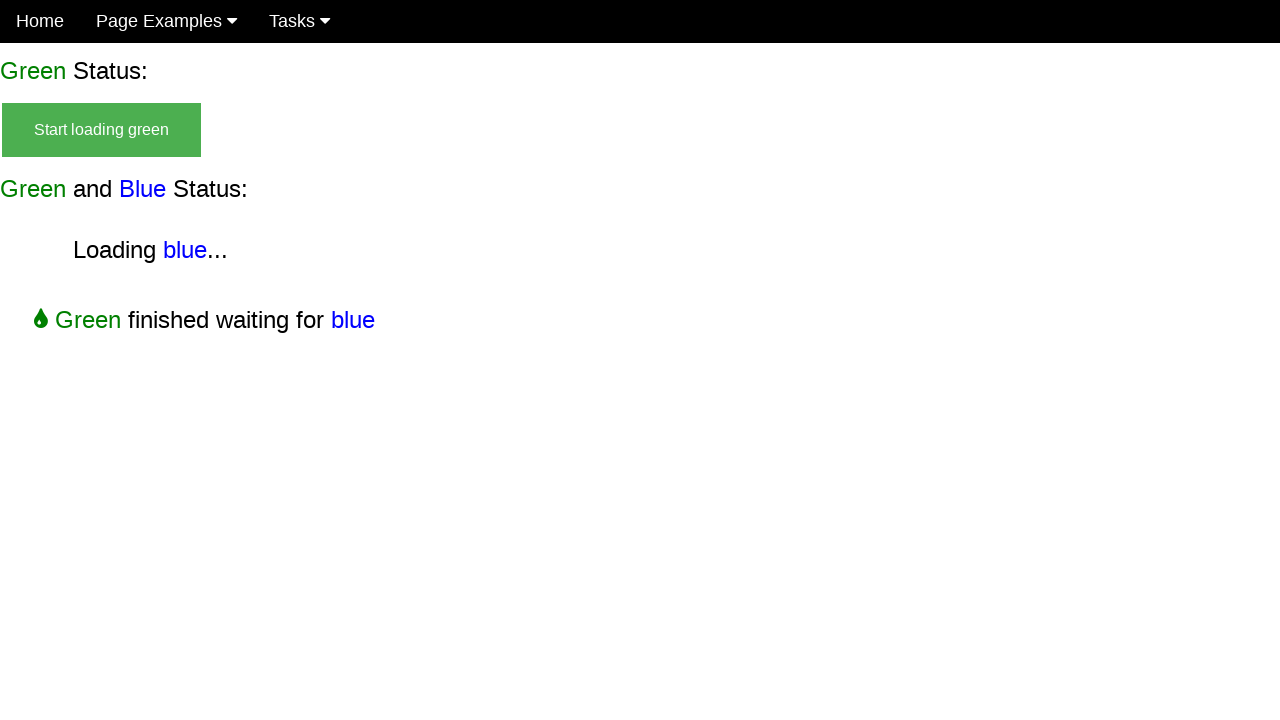

Verified start button remains hidden during blue without green loading
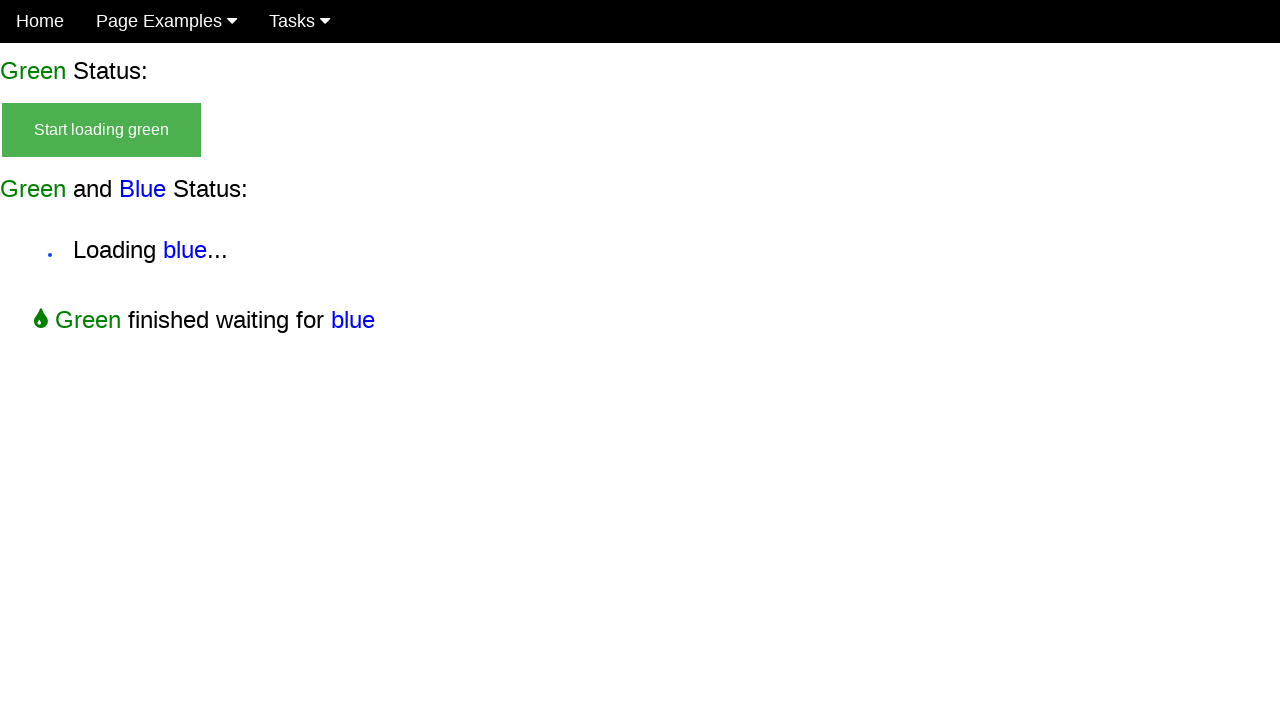

Verified blue loading without green is visible
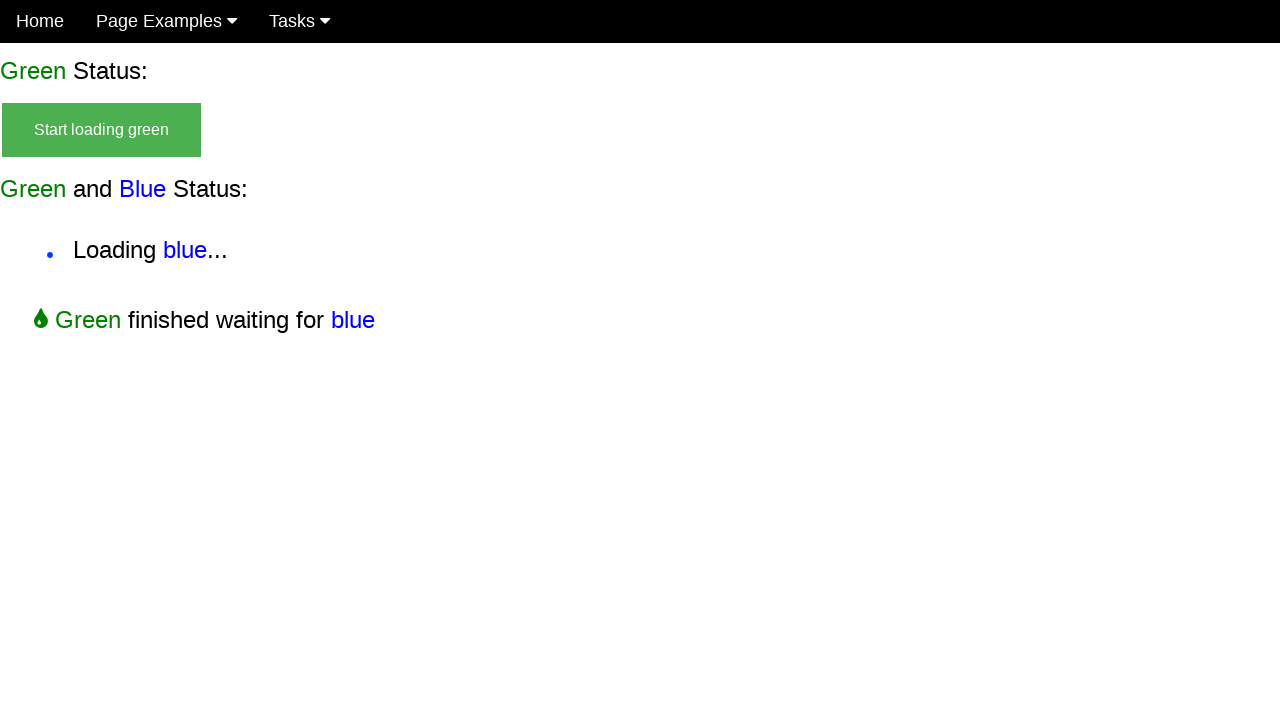

Finish state became visible after all loading completed
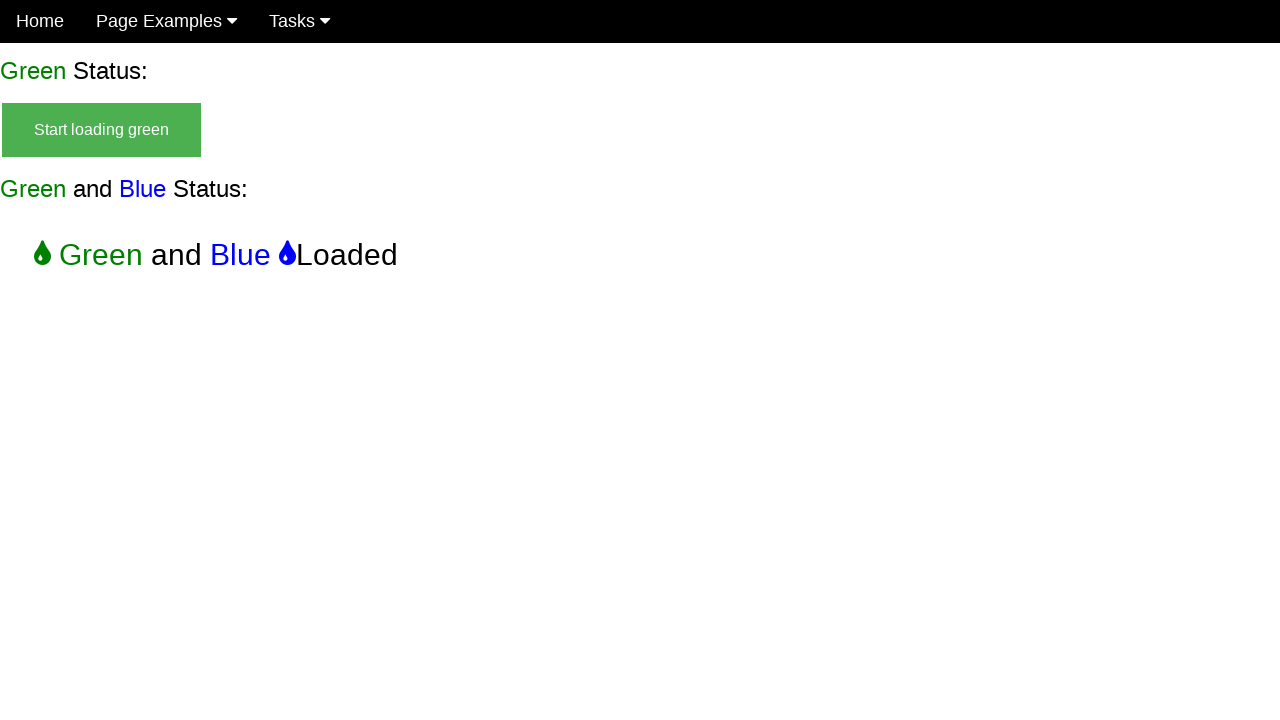

Verified start button remains hidden in final state
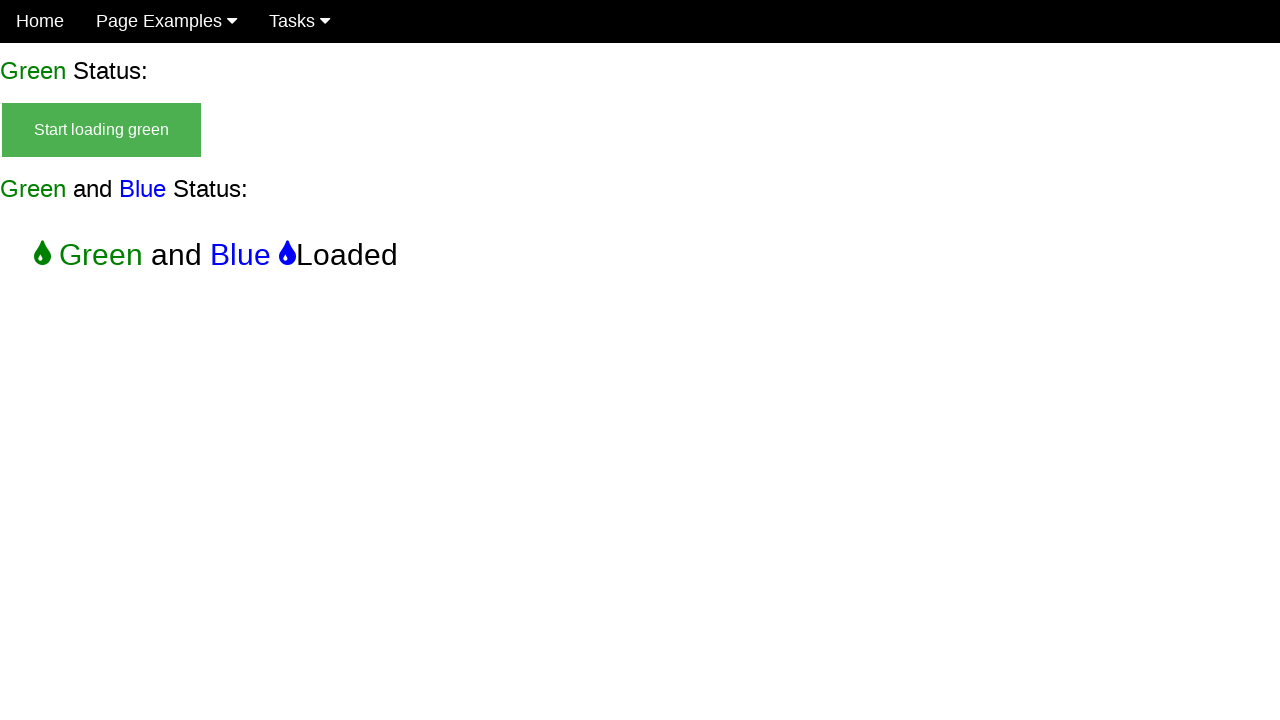

Verified finish green and blue state is visible
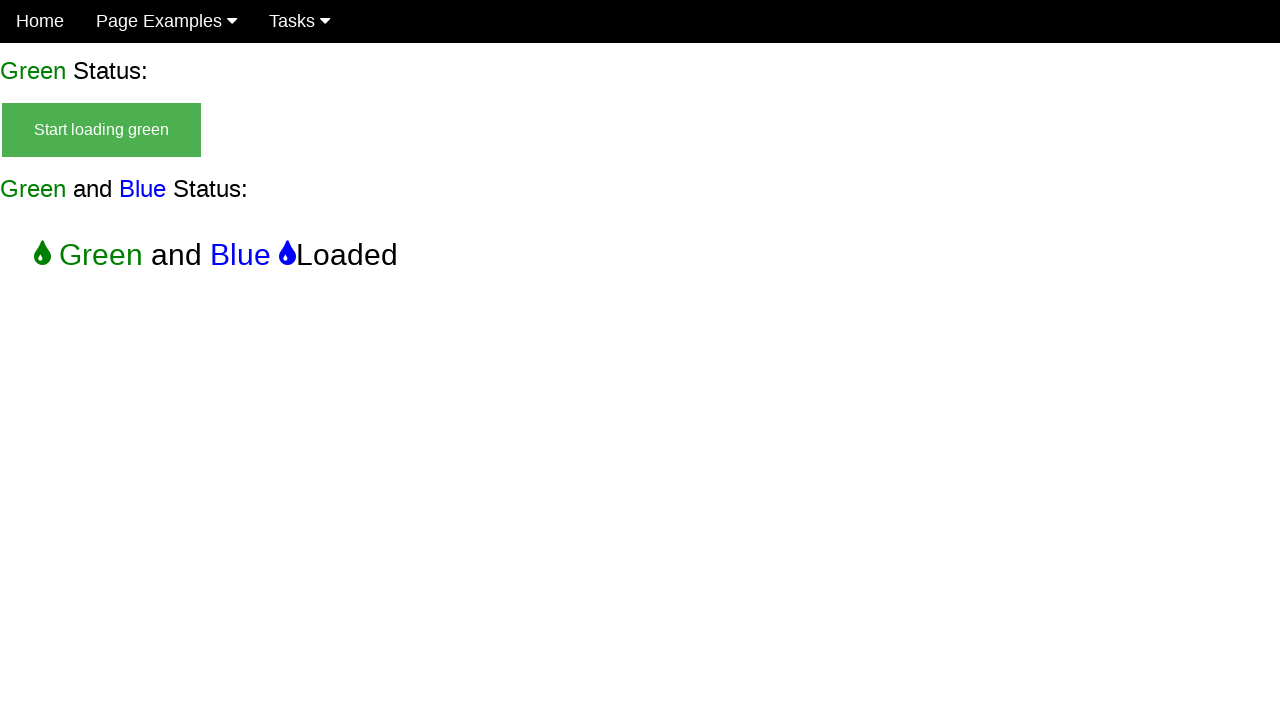

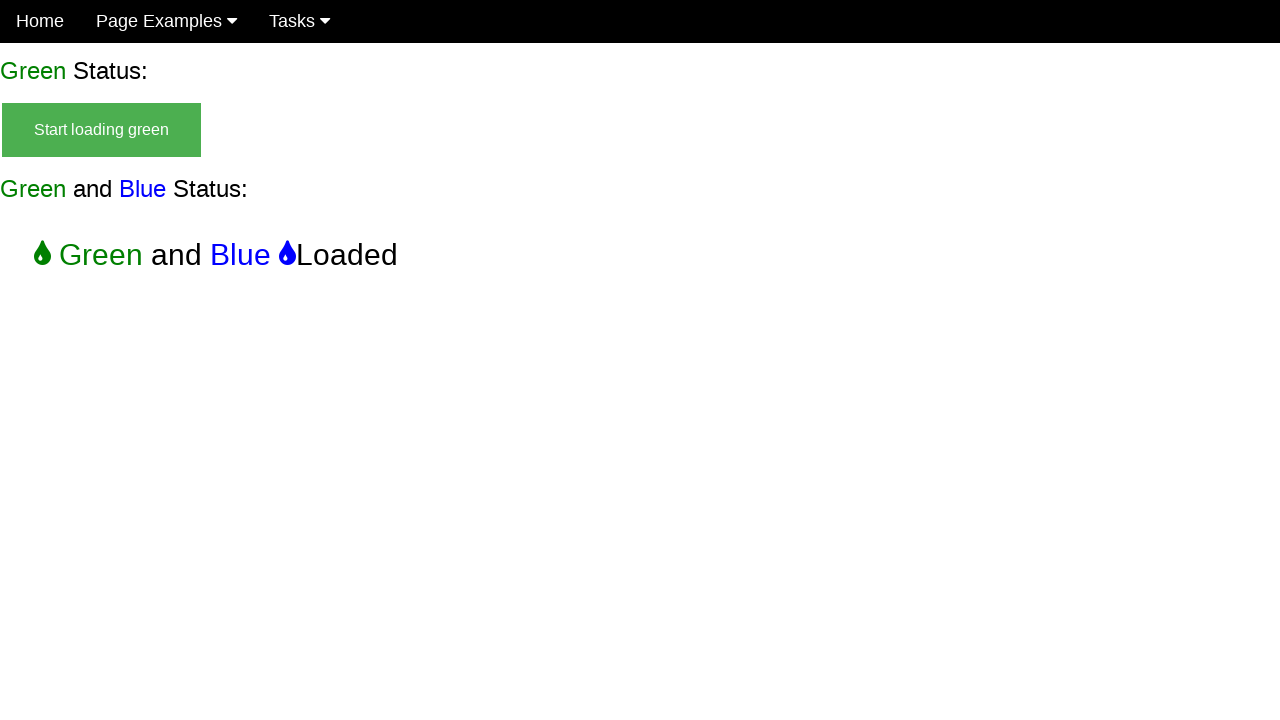